Tests checkbox and radio button selection by verifying initial deselected state, clicking to select them, and verifying the selected state.

Starting URL: https://automationfc.github.io/basic-form/index.html

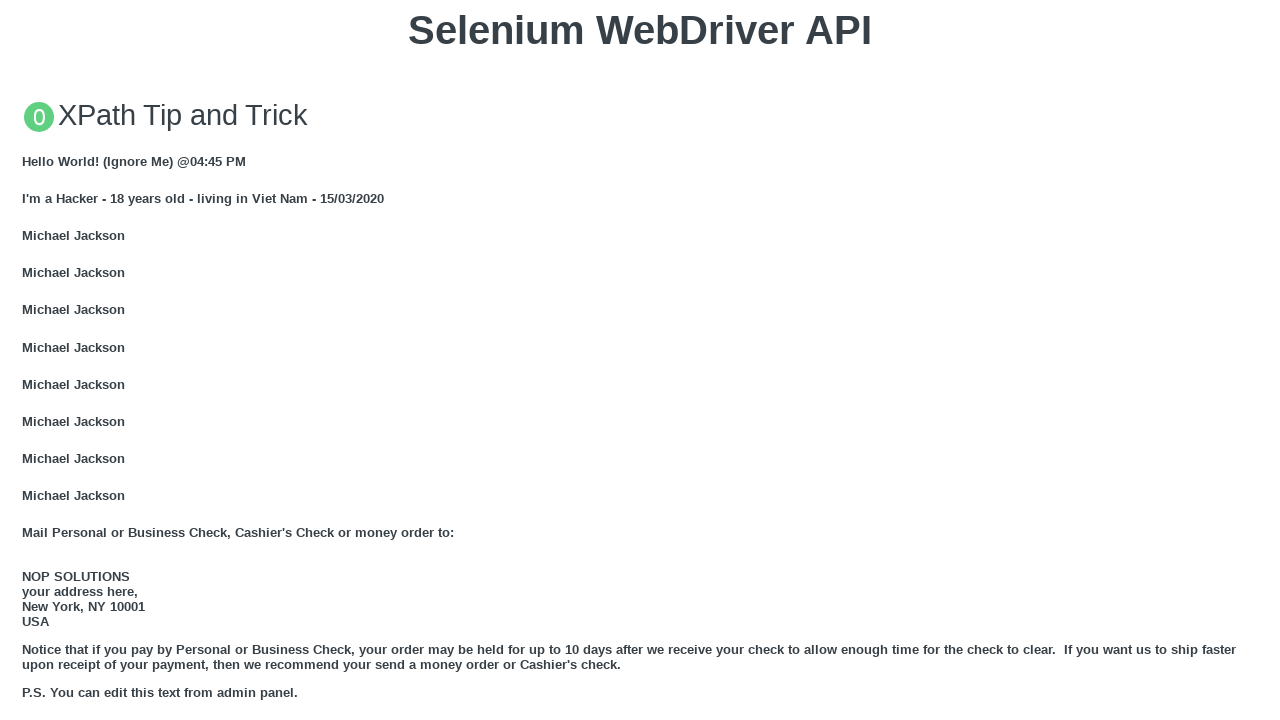

Verified age radio button is initially deselected
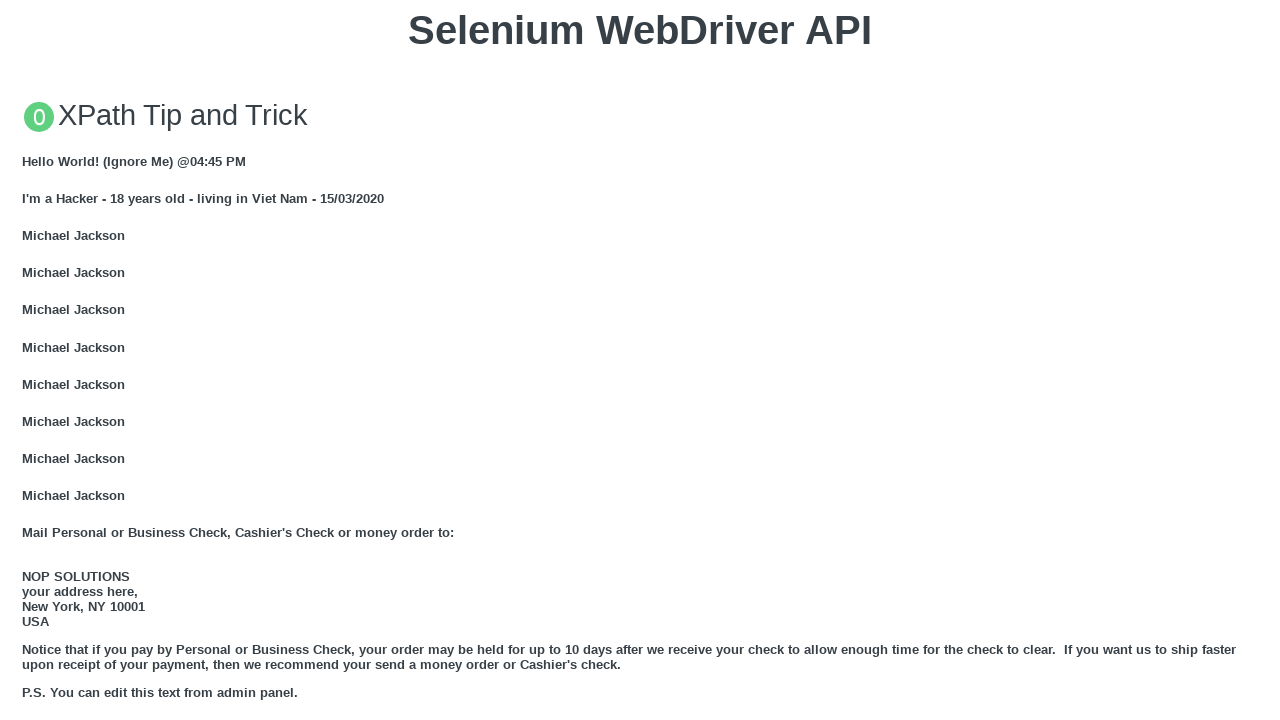

Verified development checkbox is initially deselected
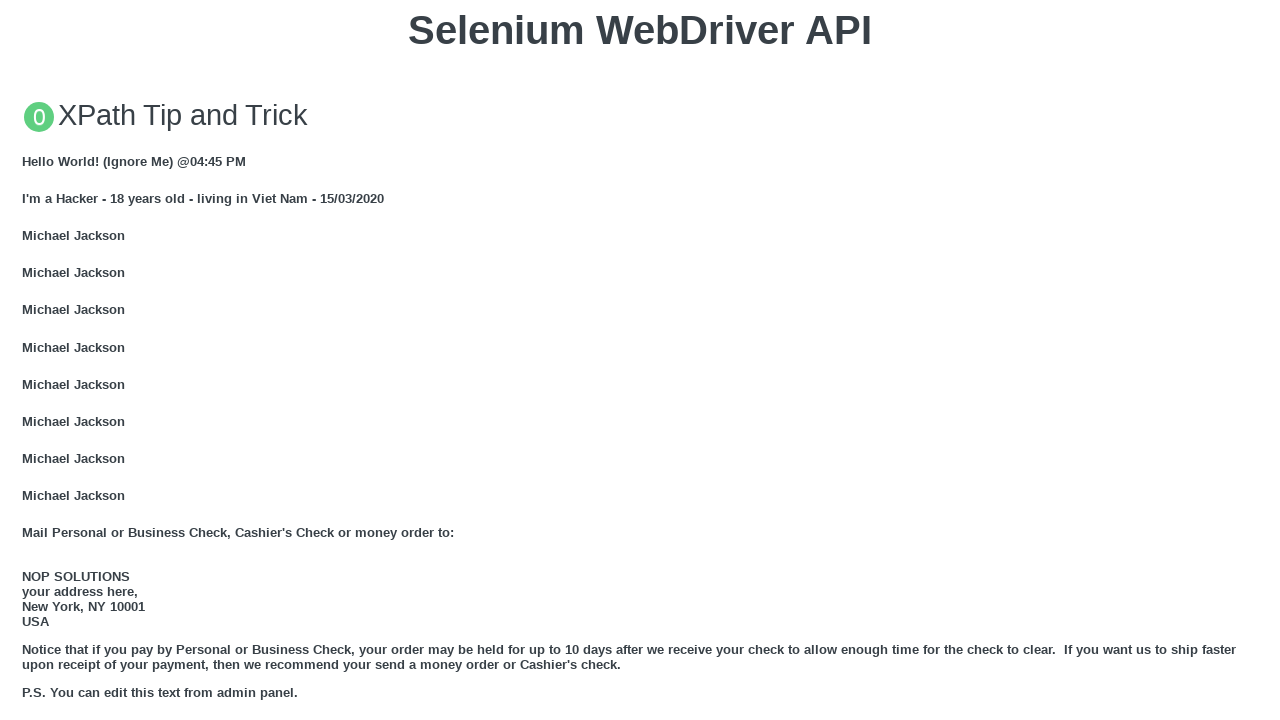

Clicked age radio button to select it at (28, 360) on #under_18
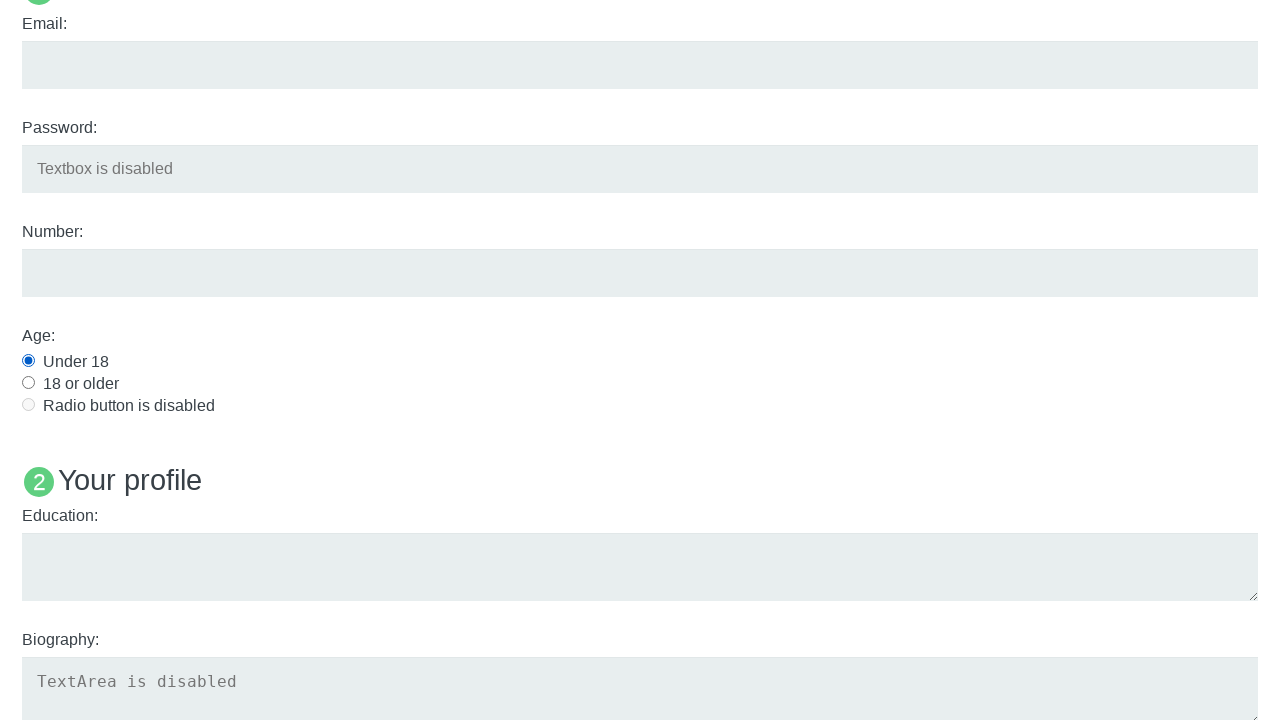

Clicked development checkbox to select it at (28, 361) on #development
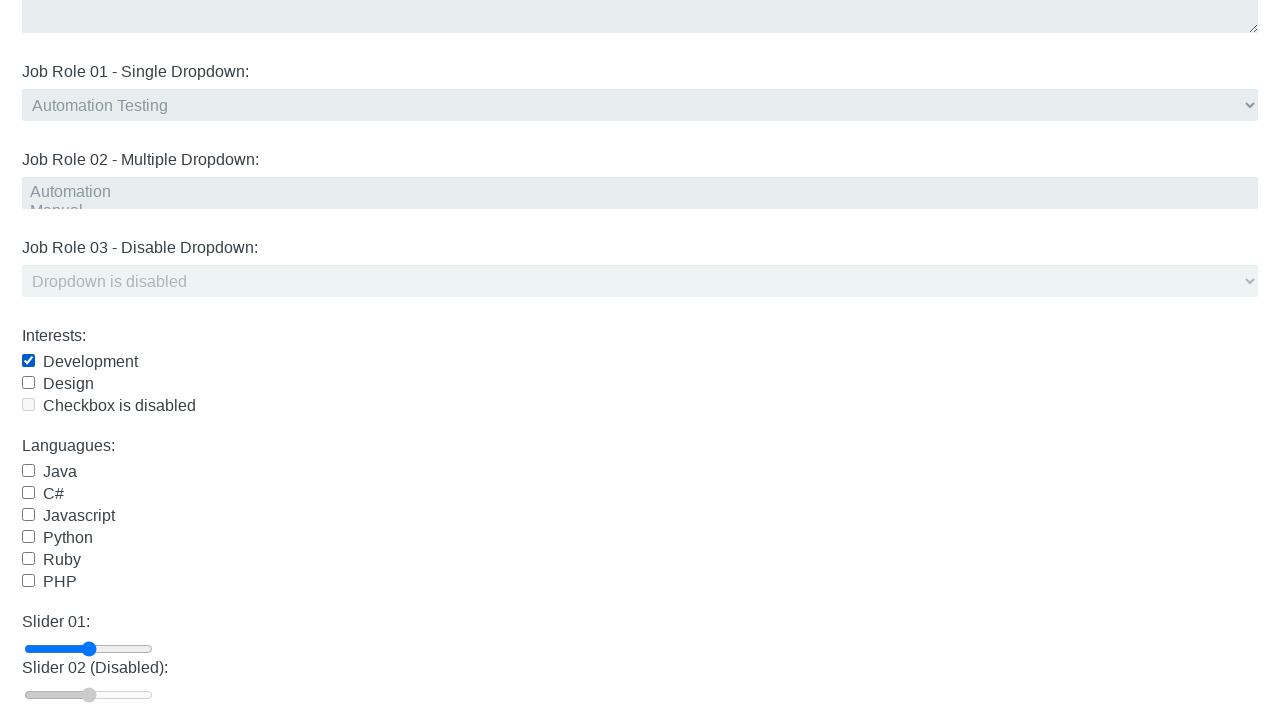

Verified age radio button is now selected
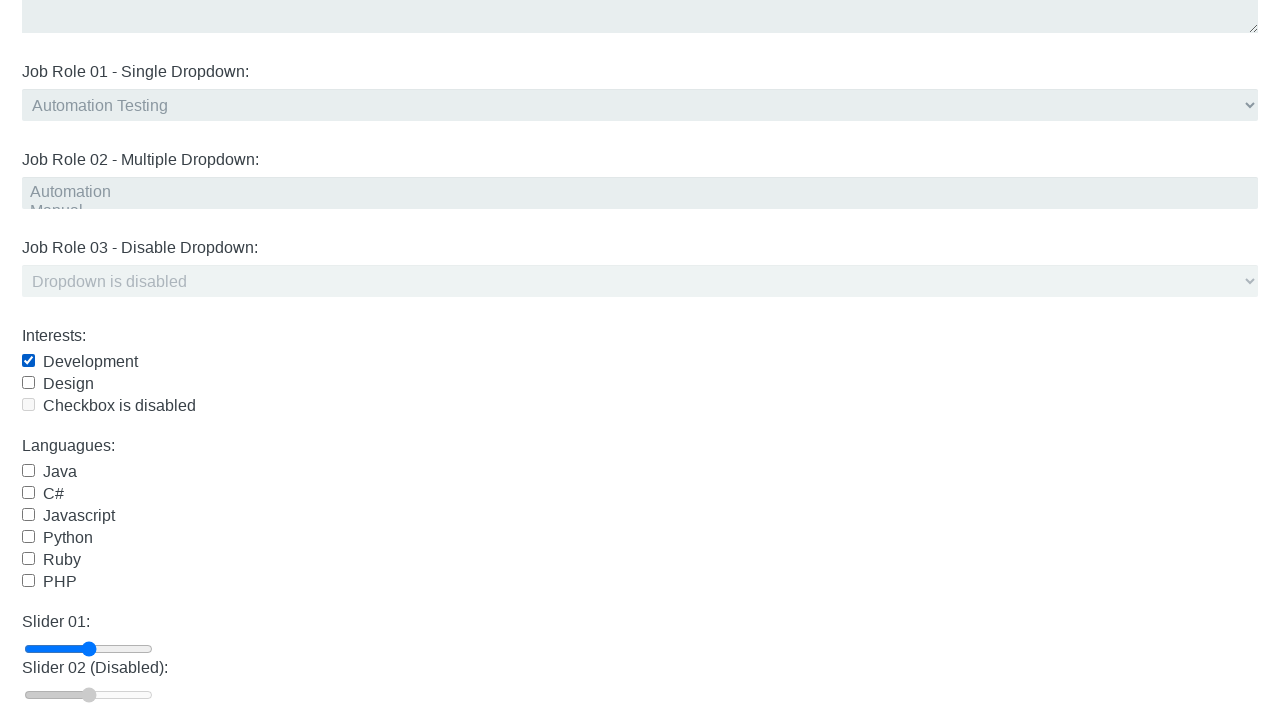

Verified development checkbox is now selected
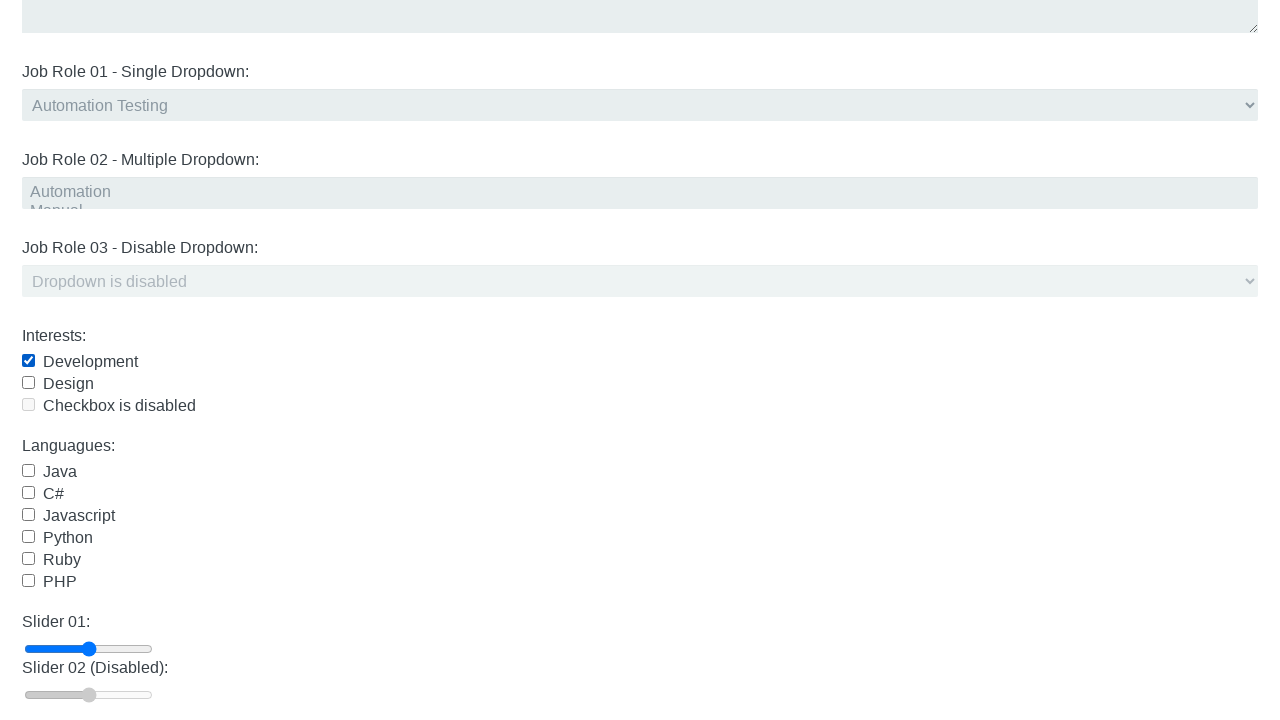

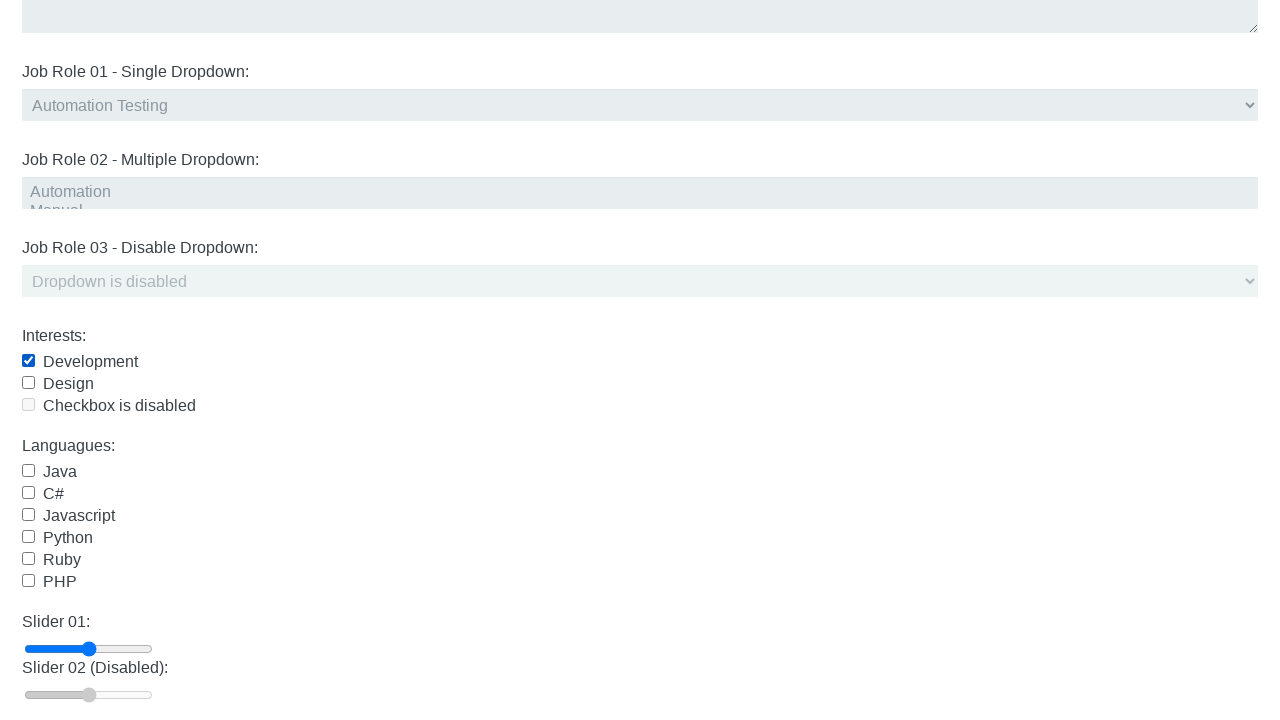